Tests an e-commerce shopping cart flow by adding products to cart, proceeding to checkout, filling in order details, and completing the purchase.

Starting URL: https://www.demoblaze.com/index.html

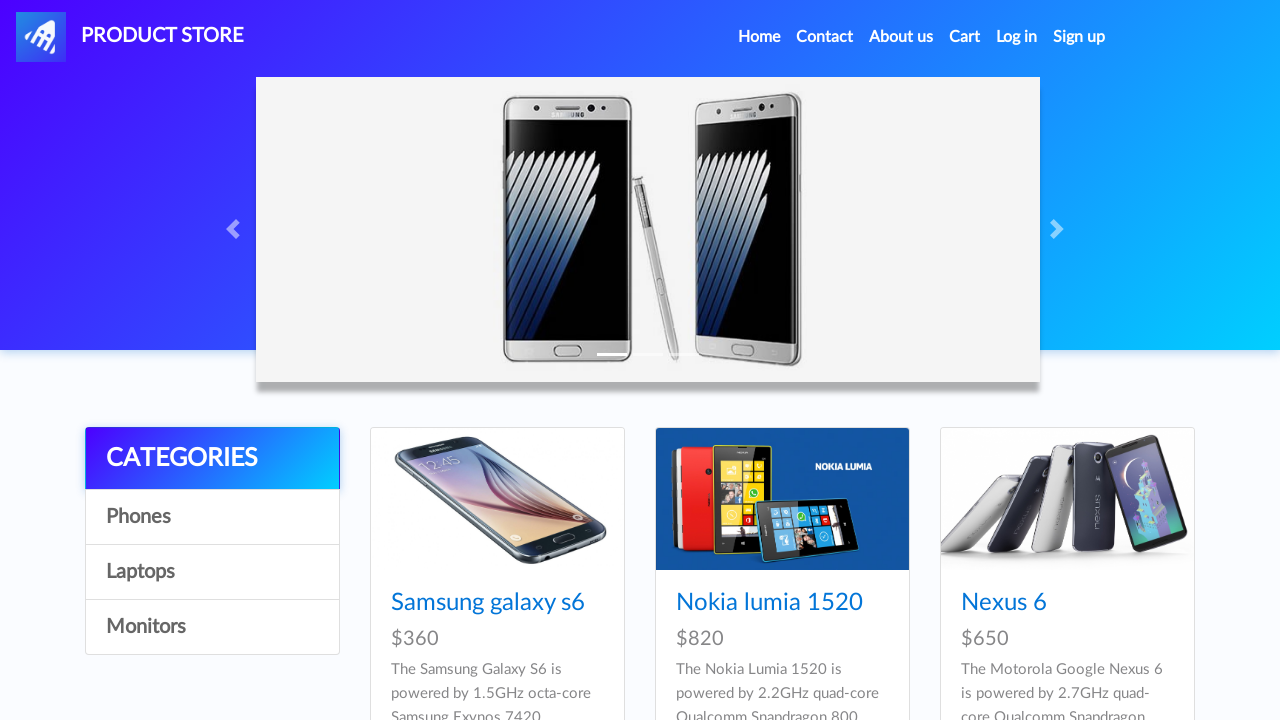

Clicked on Samsung Galaxy S7 product at (488, 361) on a:has-text('Samsung galaxy s7')
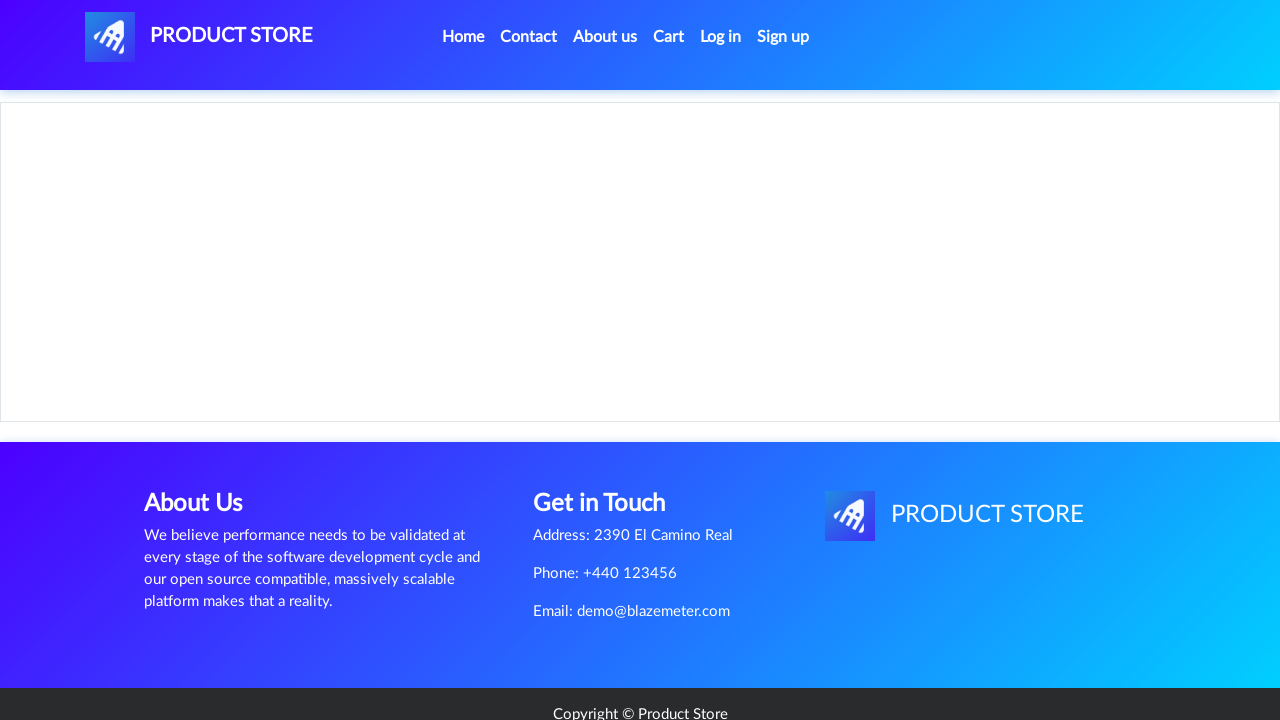

Clicked Add to cart button for Samsung Galaxy S7 at (610, 440) on a:has-text('Add to cart')
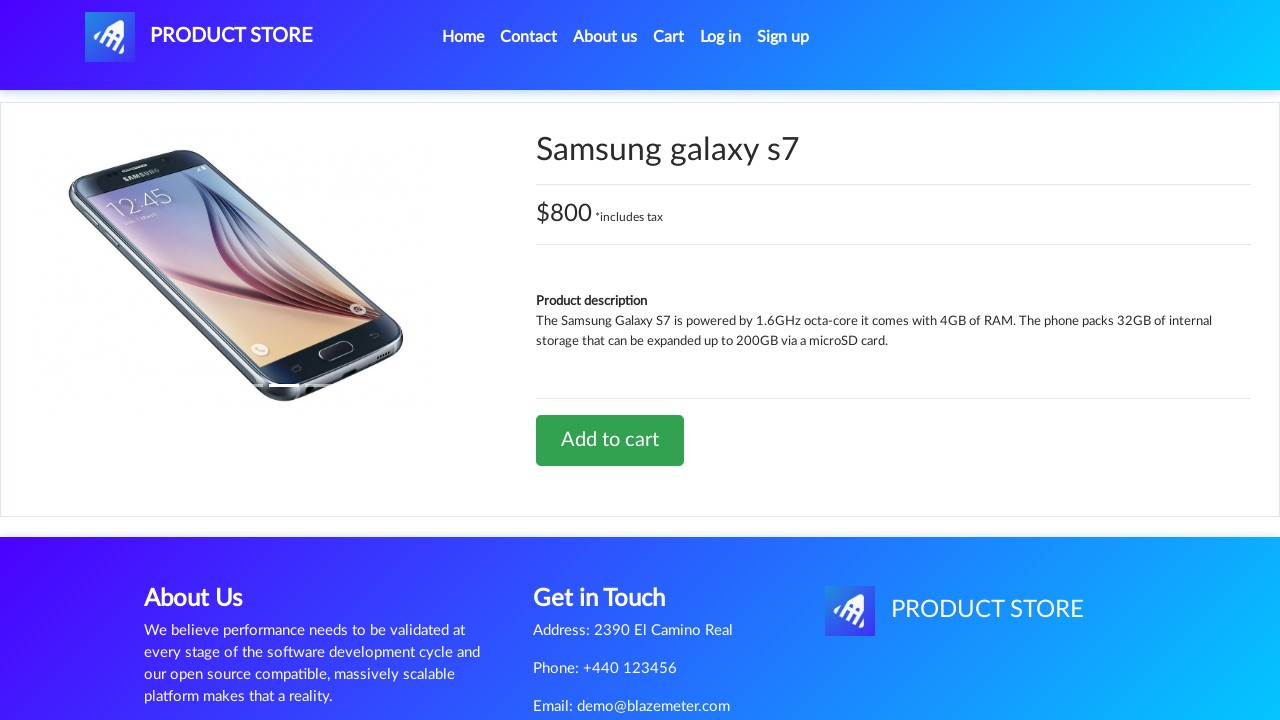

Set up alert dialog handler to accept alerts
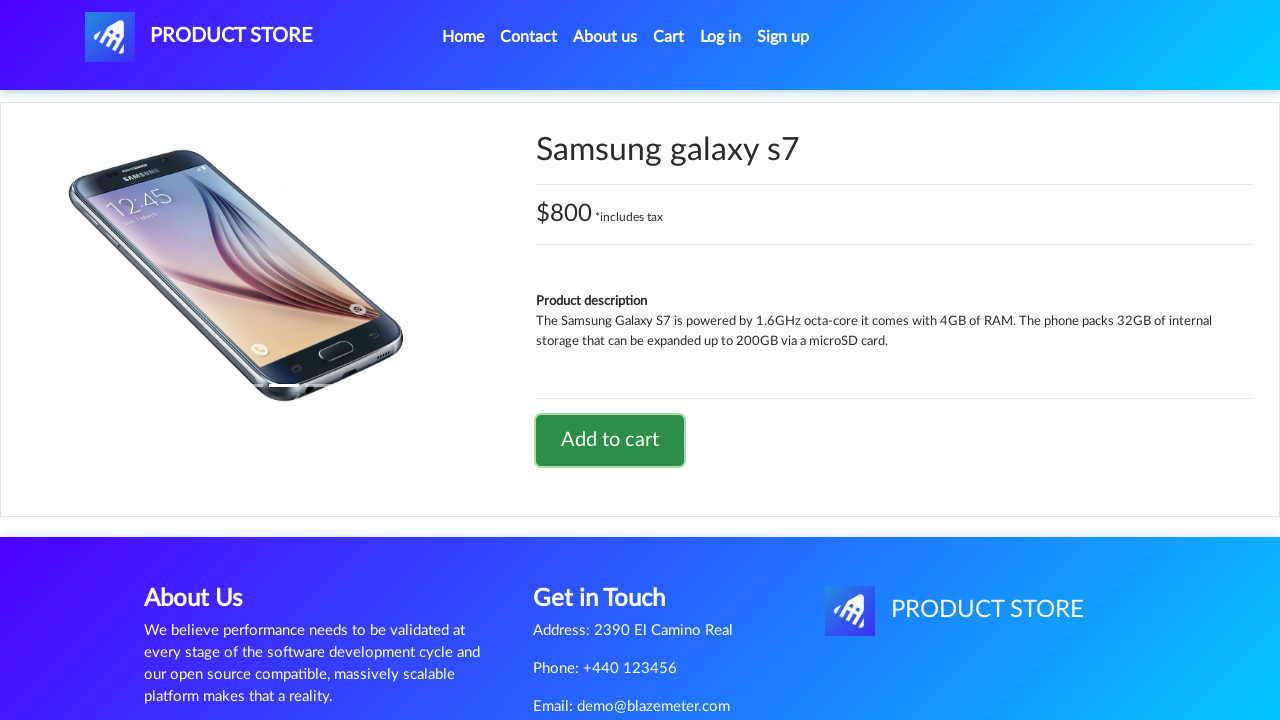

Waited 2 seconds for alert to appear and be accepted
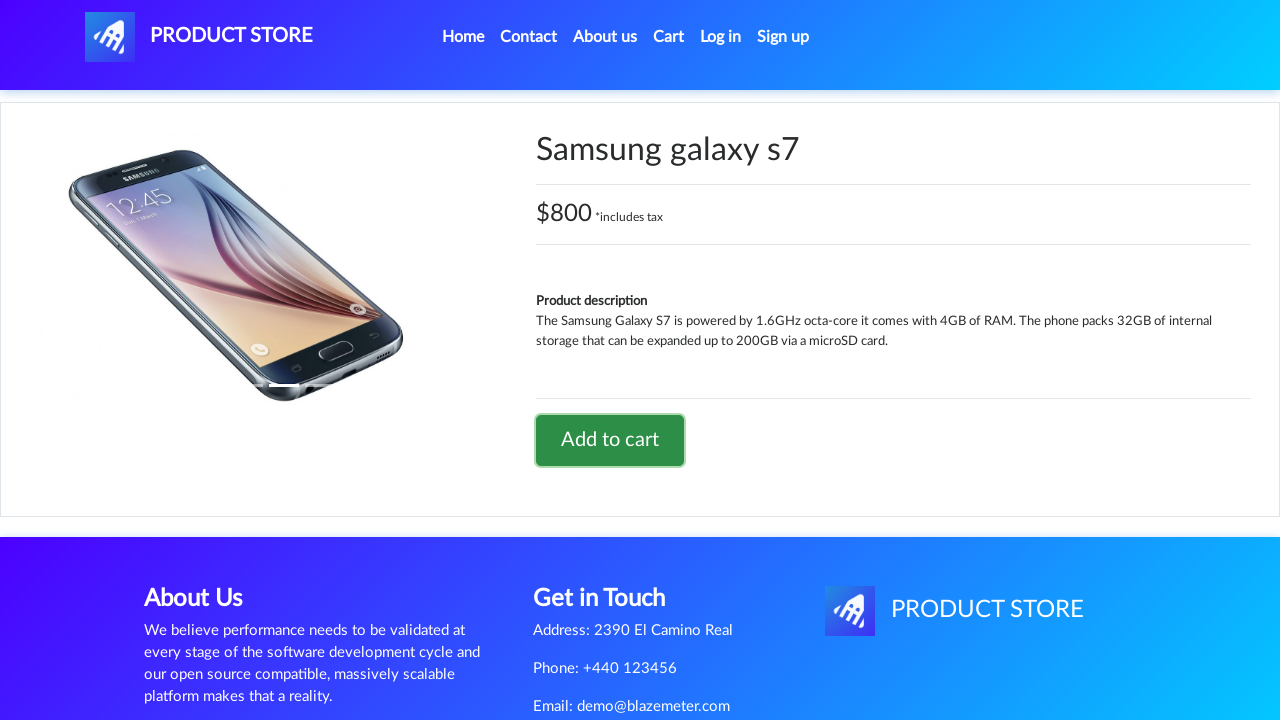

Clicked Home to return to main page at (463, 37) on li.nav-item.active a.nav-link
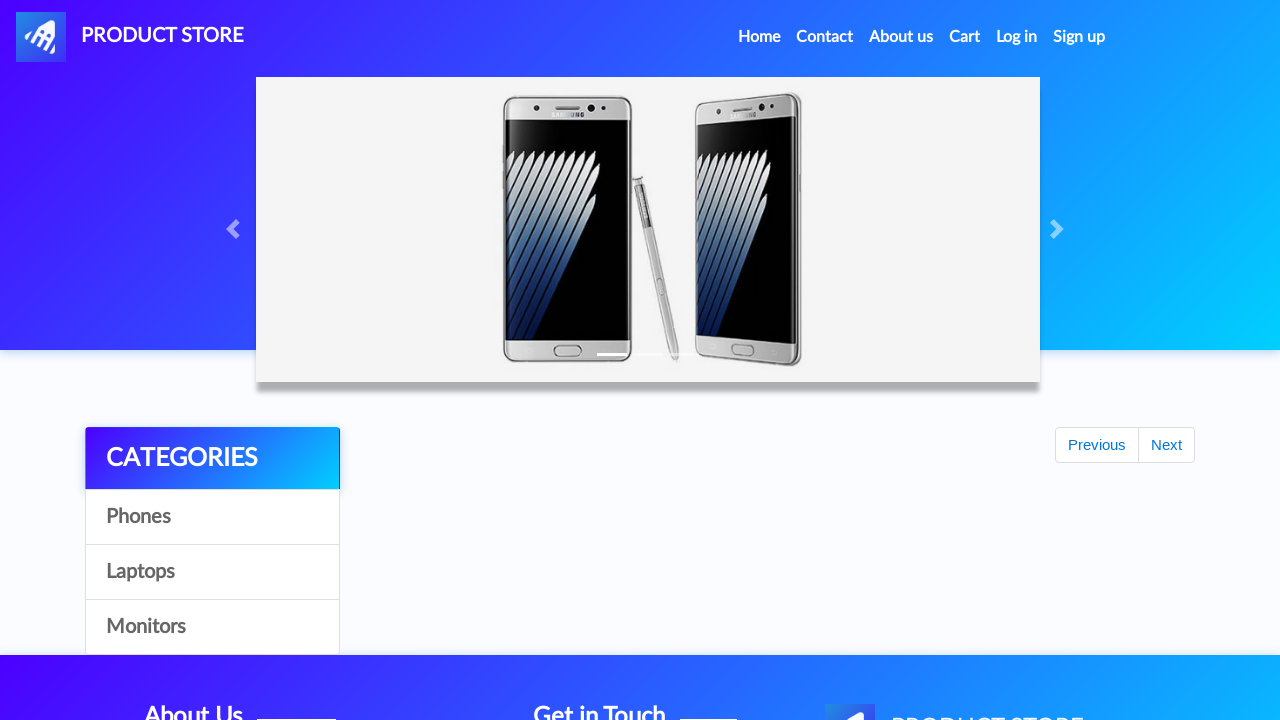

Clicked on Laptops category at (212, 572) on a:has-text('Laptops')
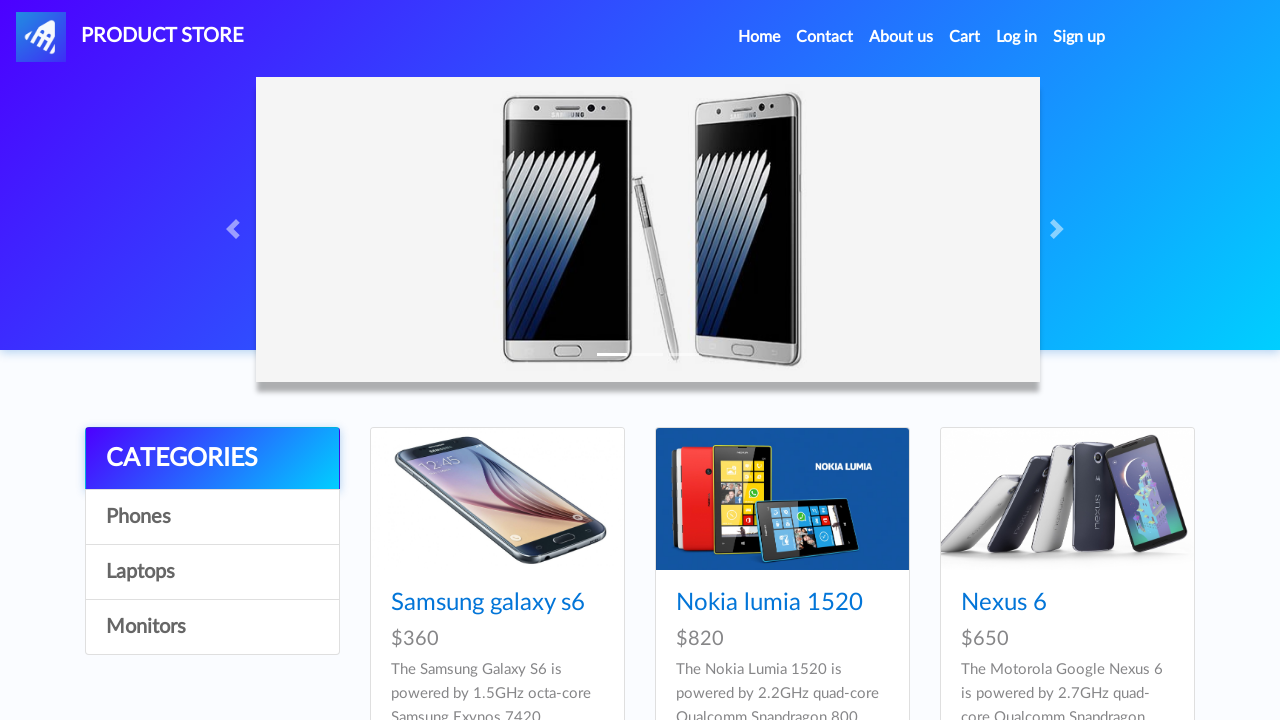

Clicked on MacBook Pro product at (1033, 361) on a:has-text('MacBook Pro')
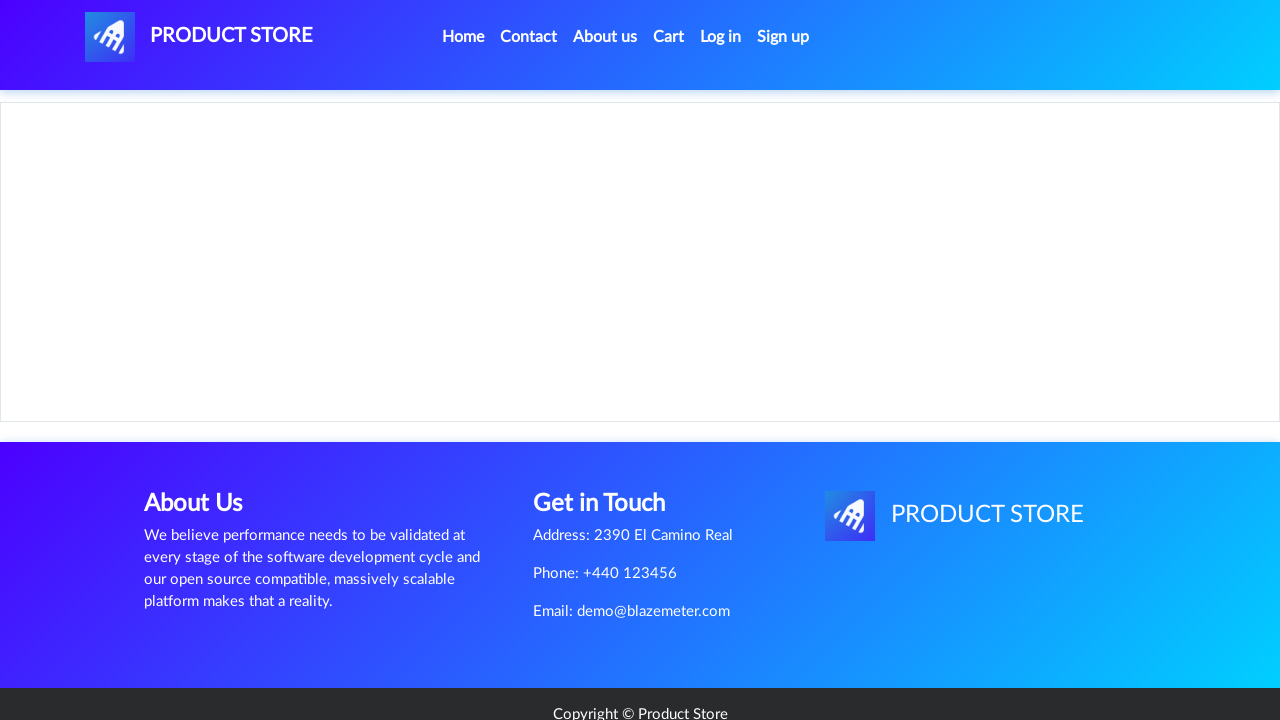

Clicked Add to cart button for MacBook Pro at (610, 440) on a:has-text('Add to cart')
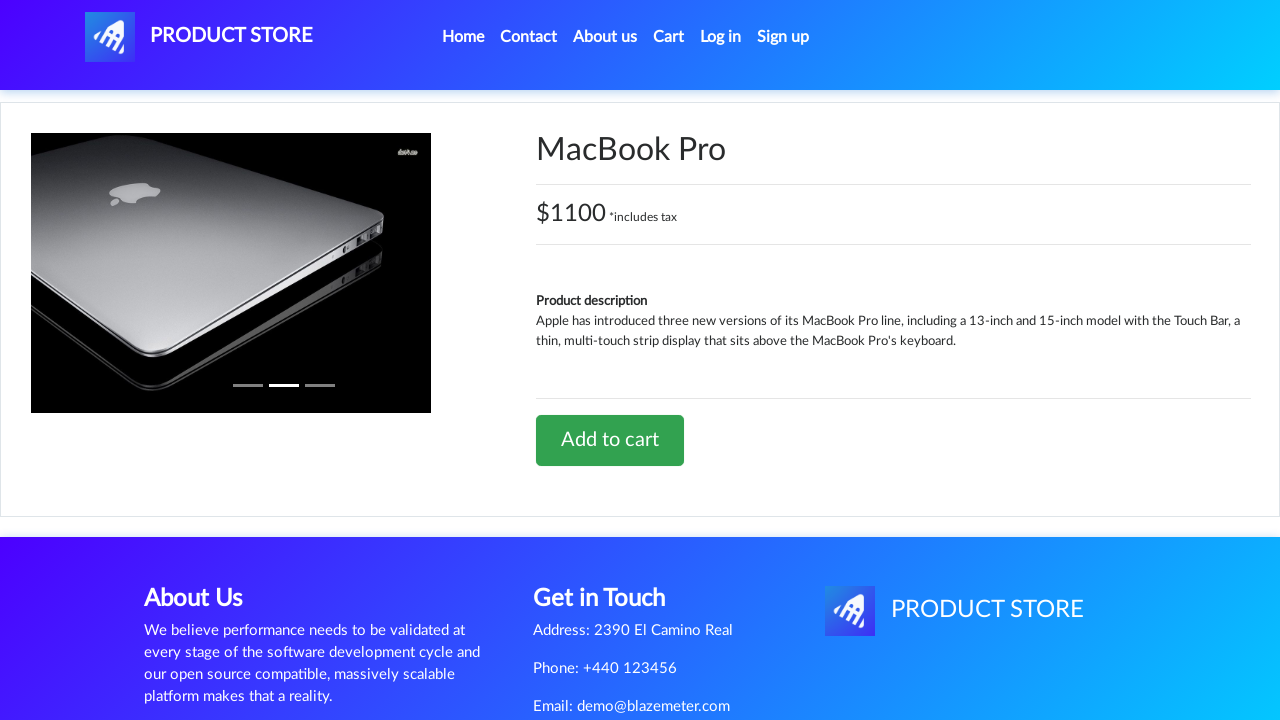

Waited 2 seconds for alert to appear and be accepted
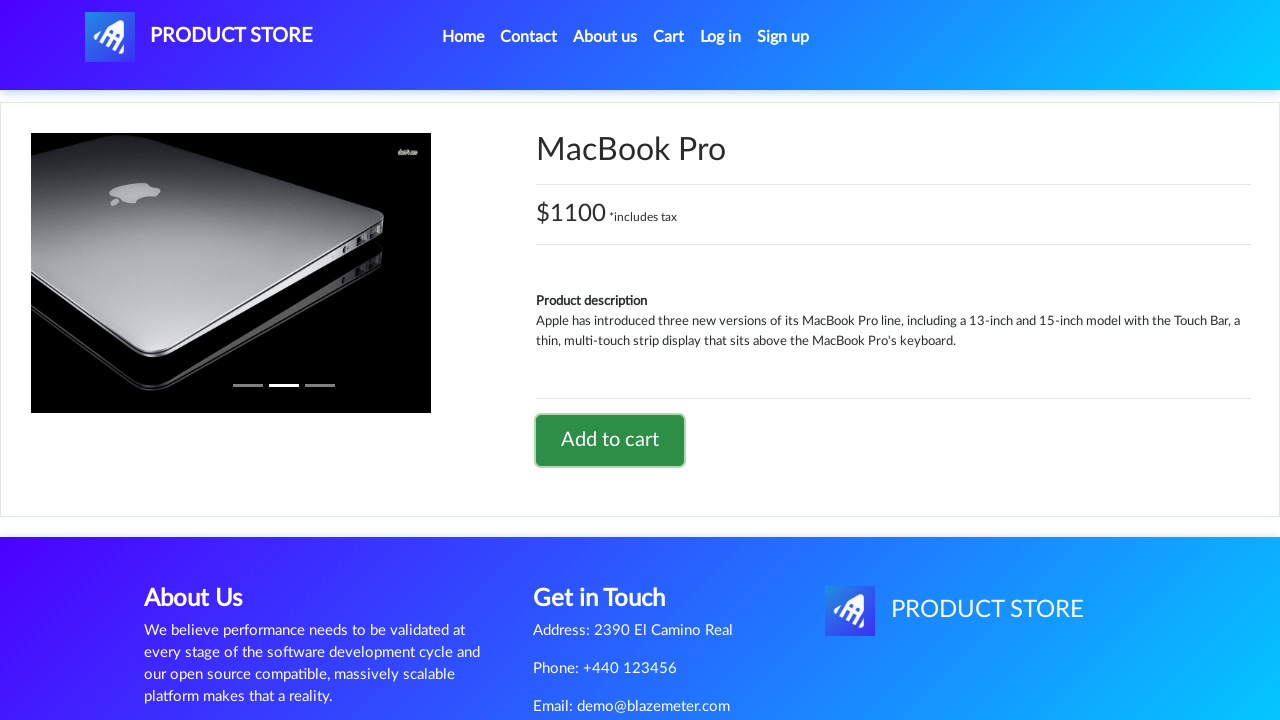

Clicked on Cart to view shopping cart at (669, 37) on #cartur
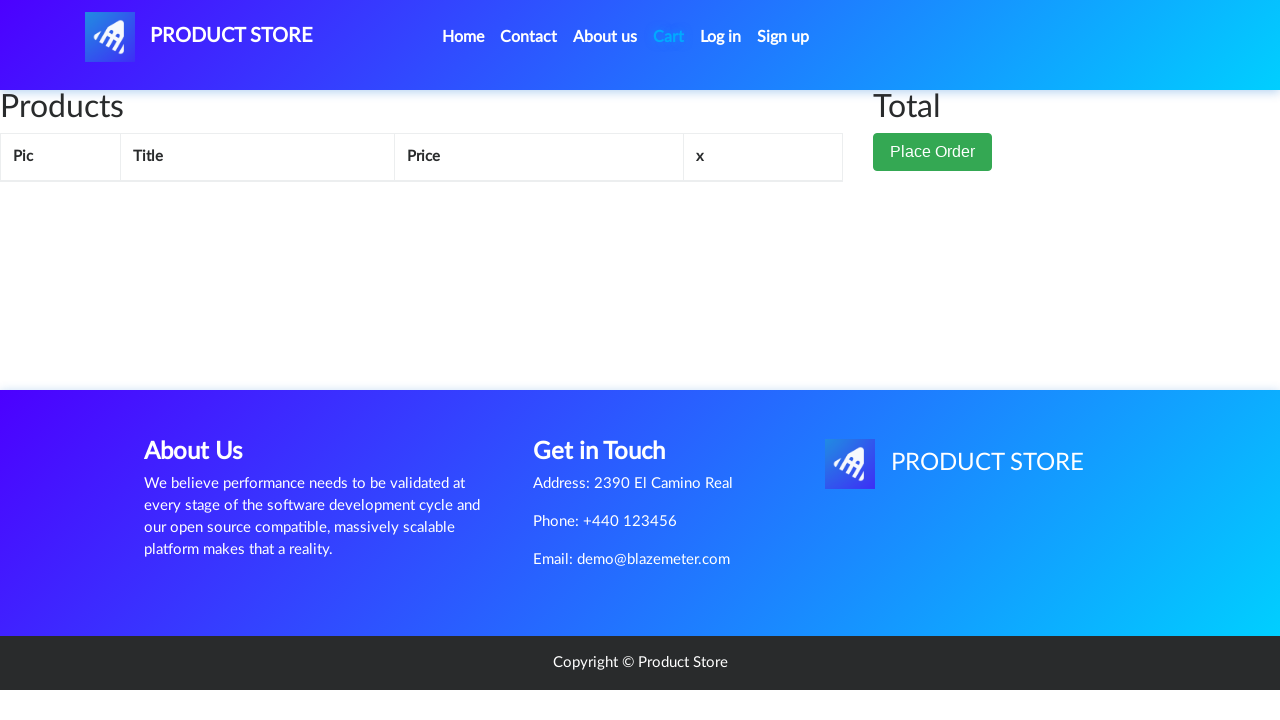

Clicked Place Order button to proceed to checkout at (933, 191) on button:has-text('Place Order')
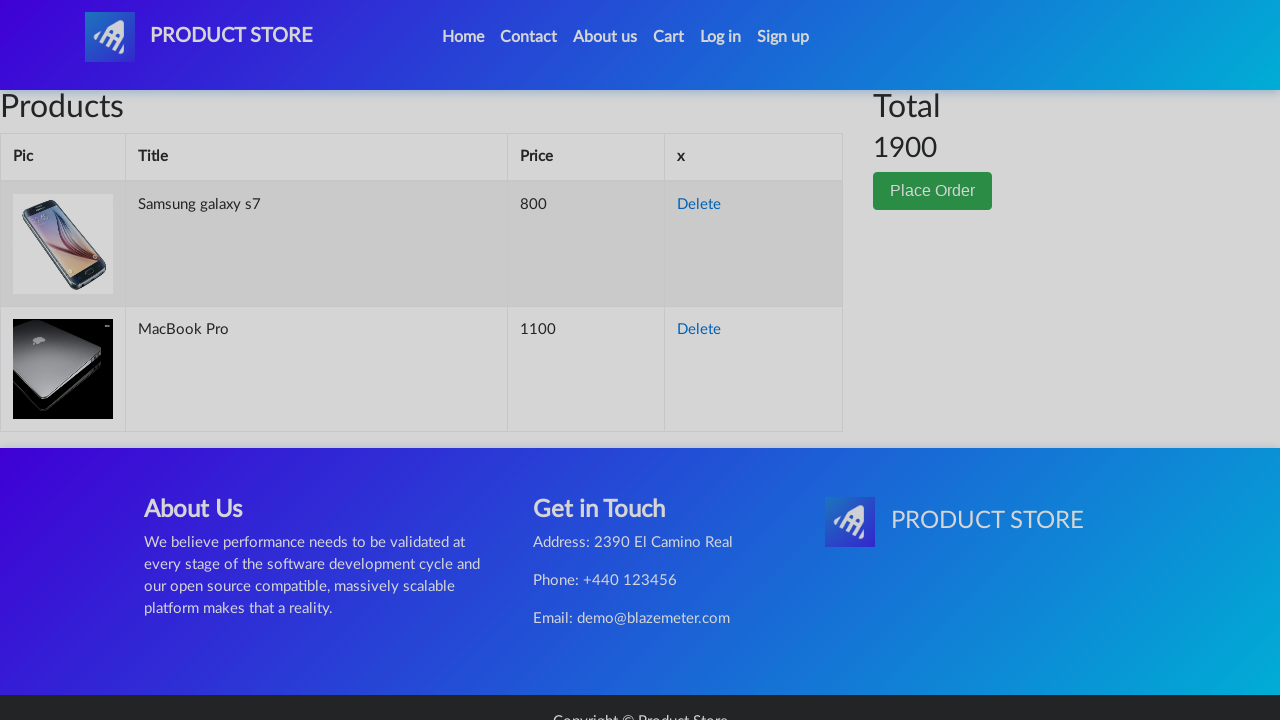

Filled name field with 'Jennifer' on #name
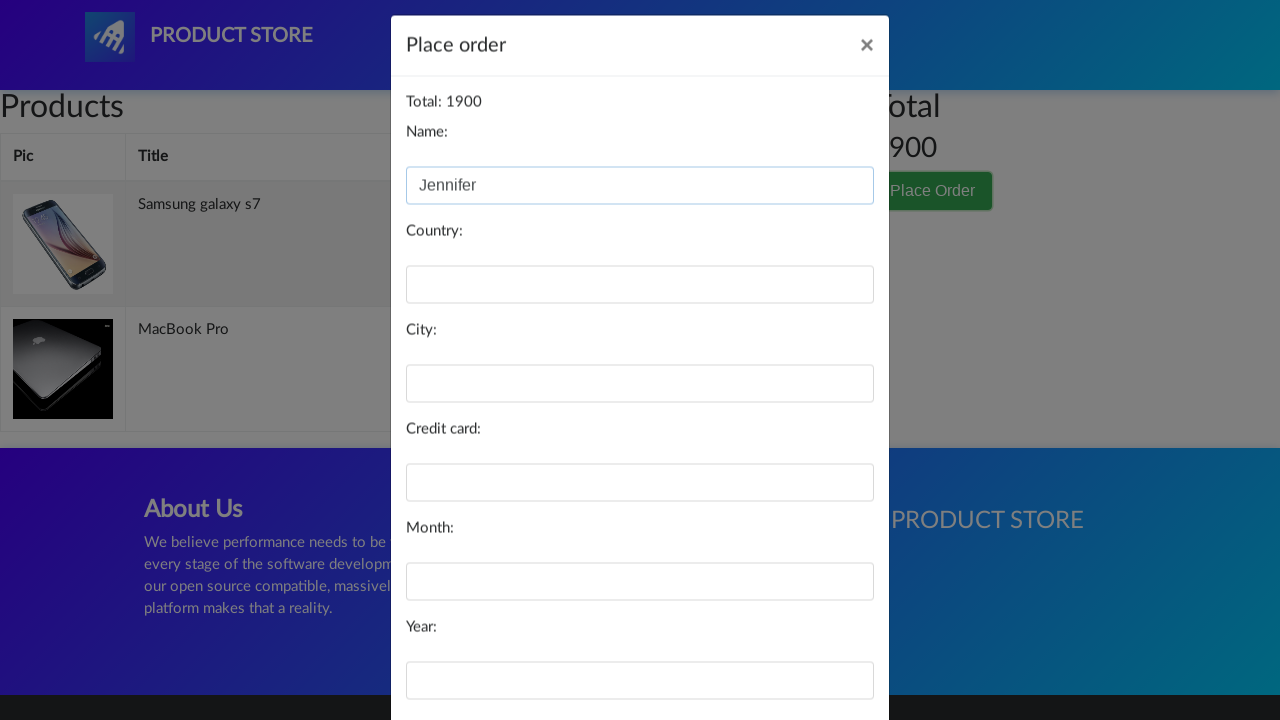

Filled country field with 'Canada' on #country
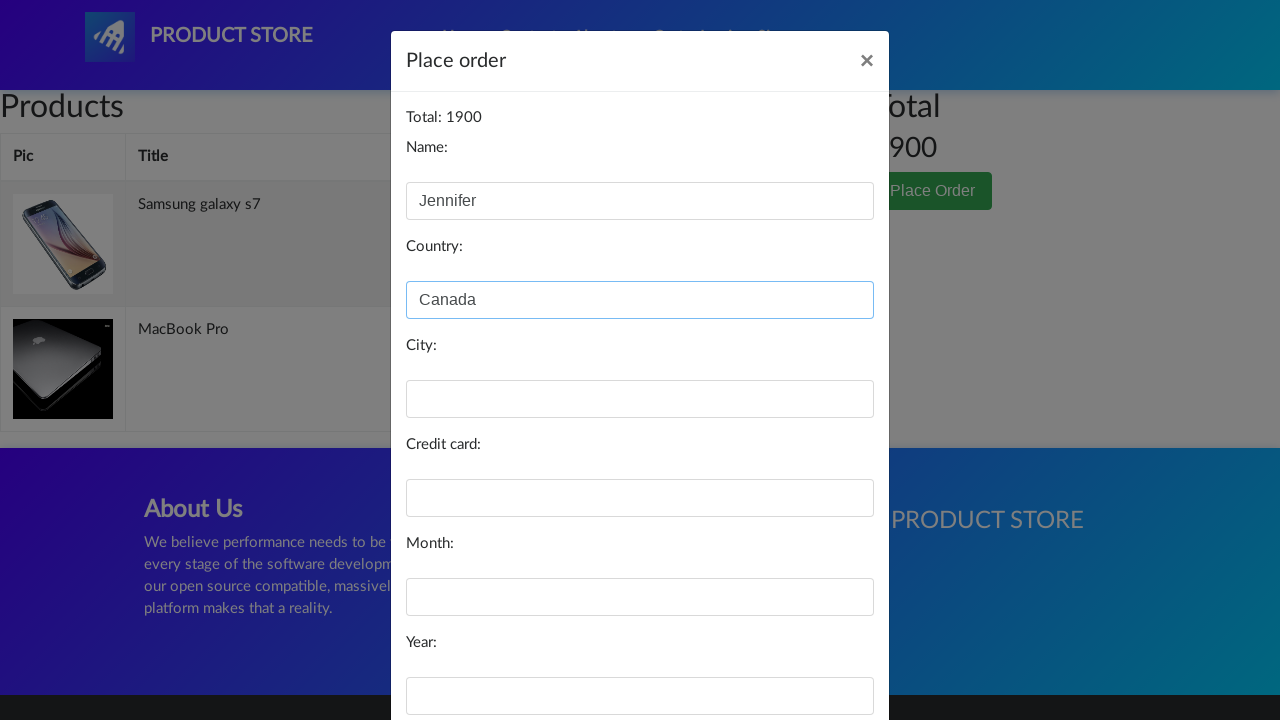

Filled city field with 'Toronto' on #city
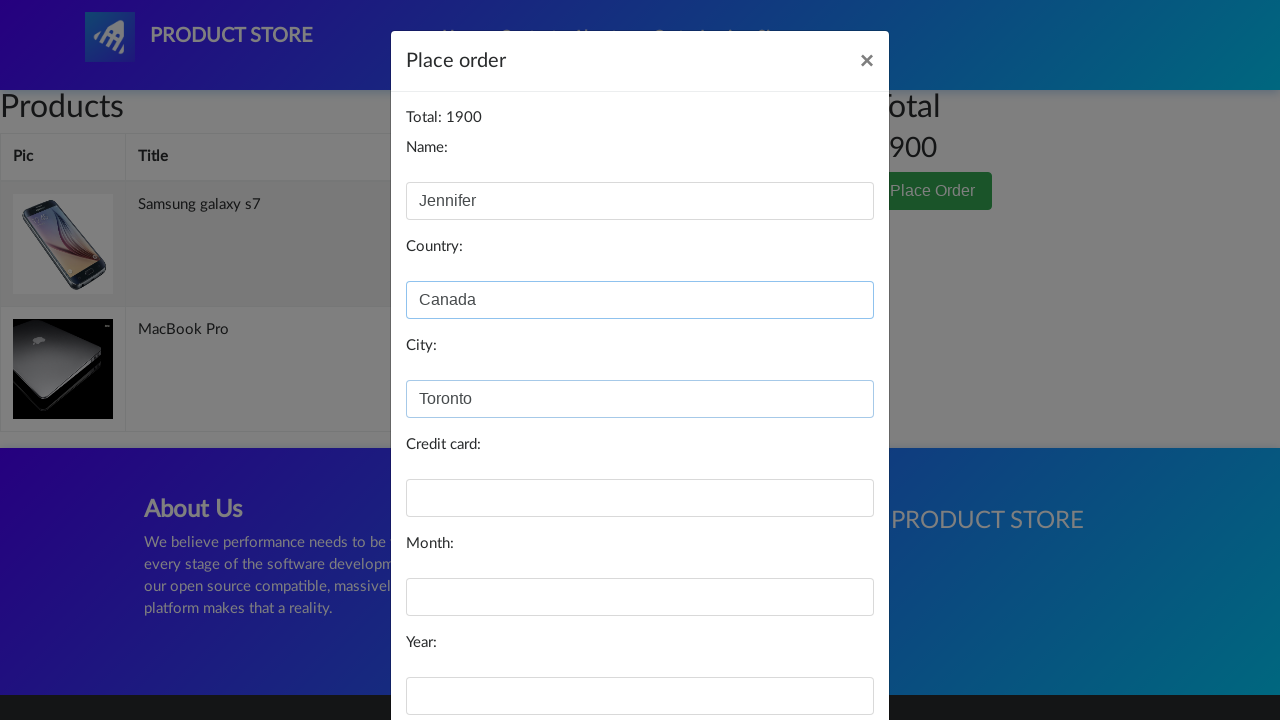

Filled card field with credit card number on #card
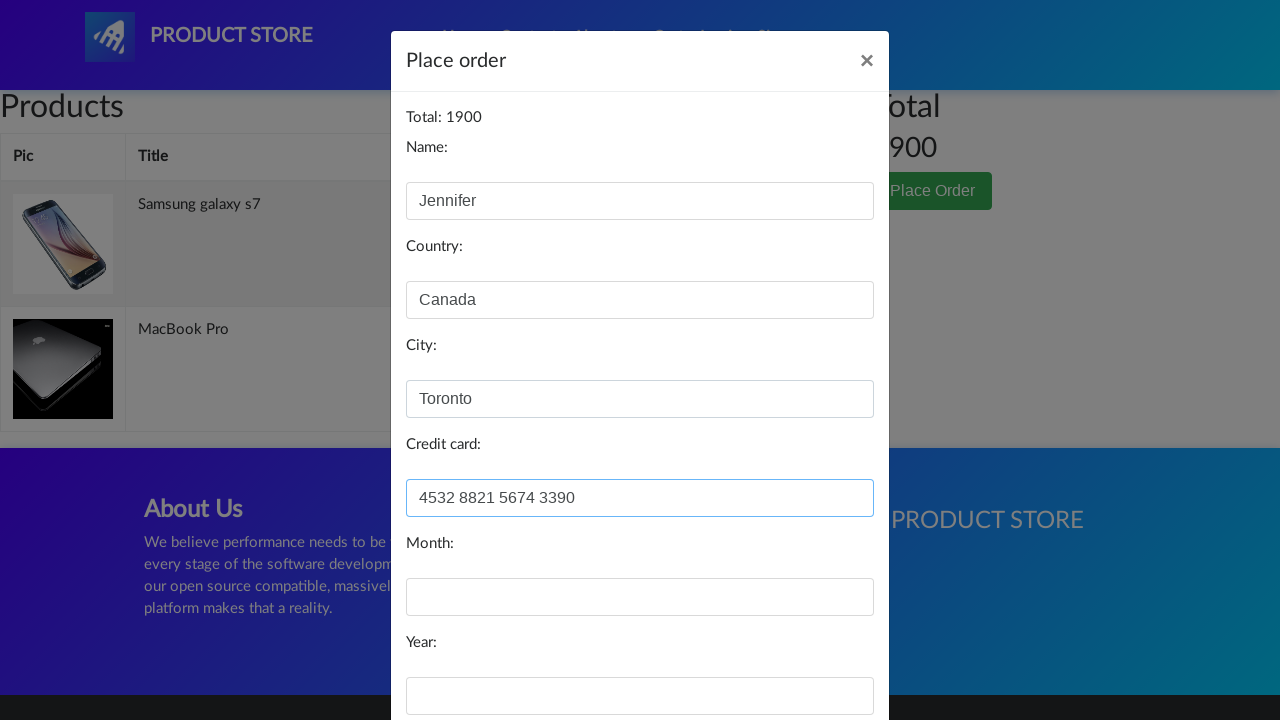

Filled month field with 'March' on #month
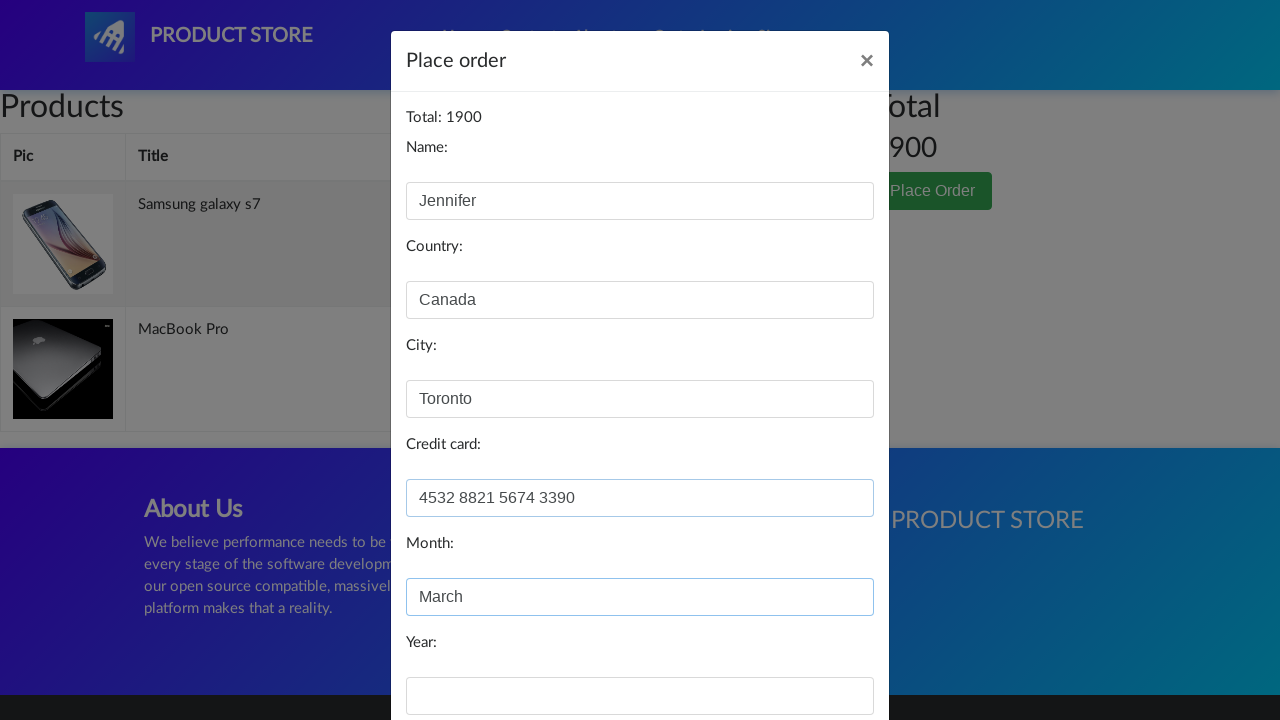

Filled year field with '2026' on #year
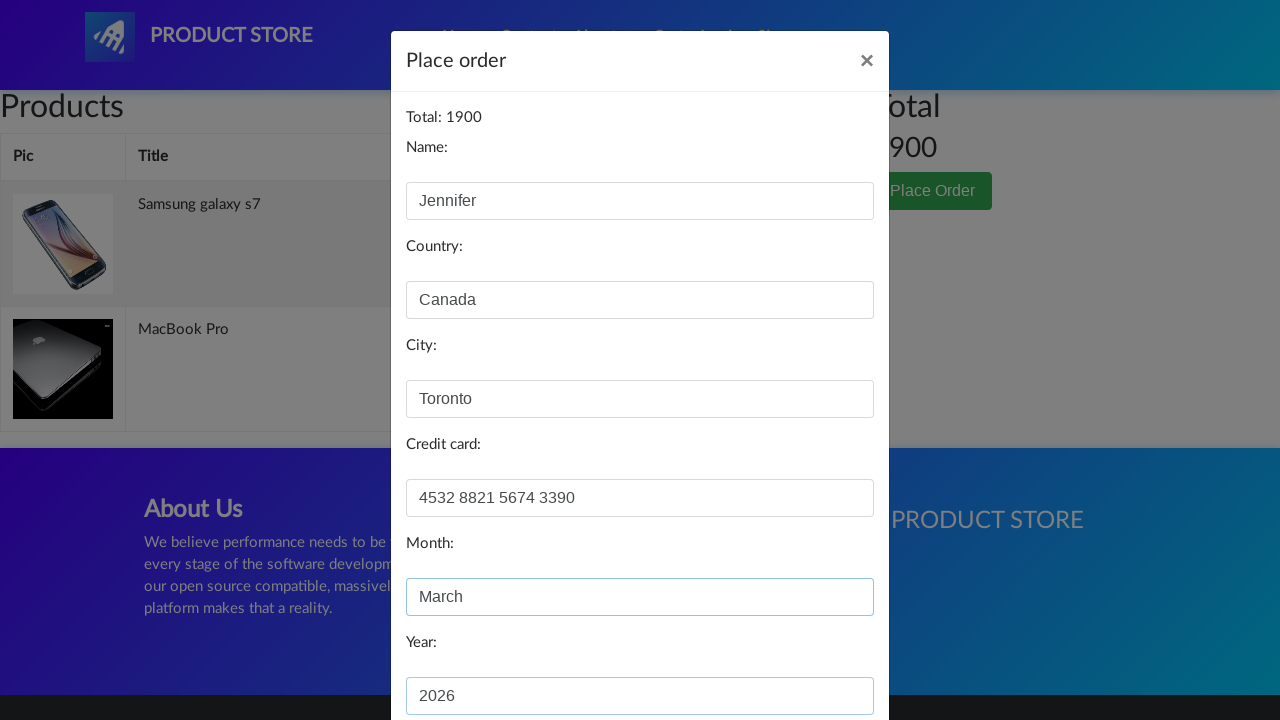

Clicked Purchase button to complete the order at (823, 655) on button:has-text('Purchase')
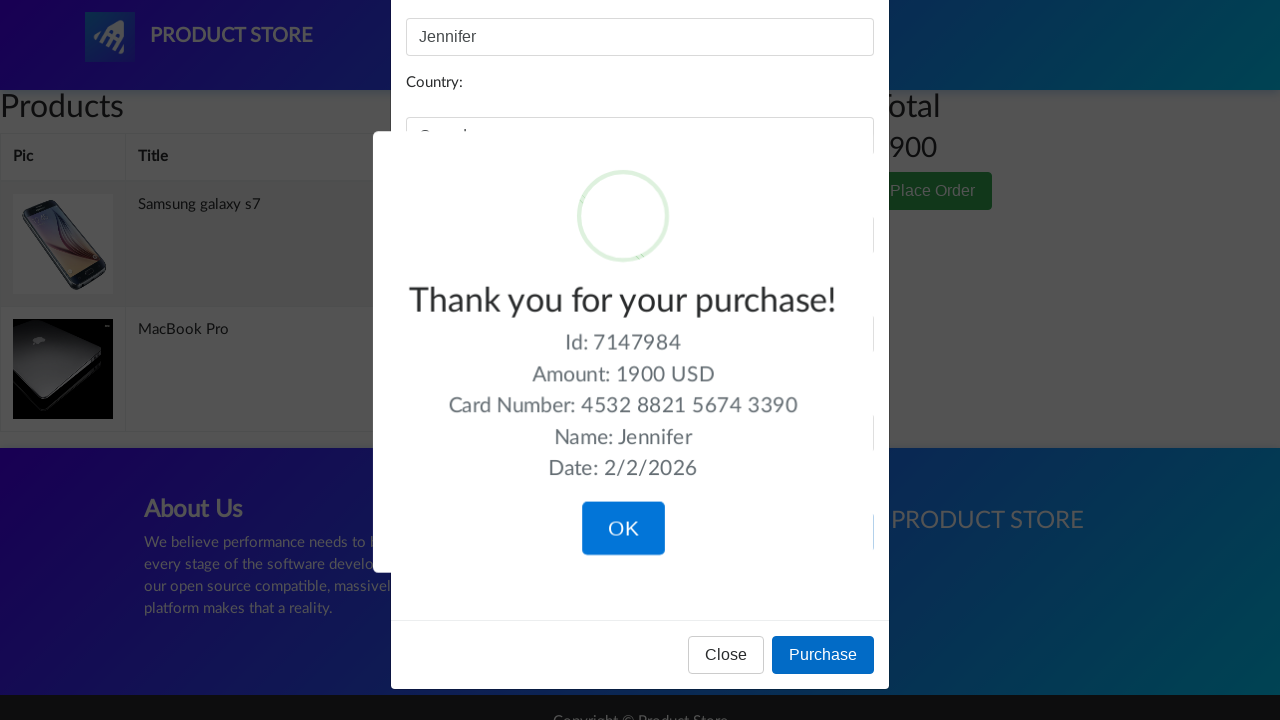

Clicked OK button to confirm purchase completion at (623, 521) on button:has-text('OK')
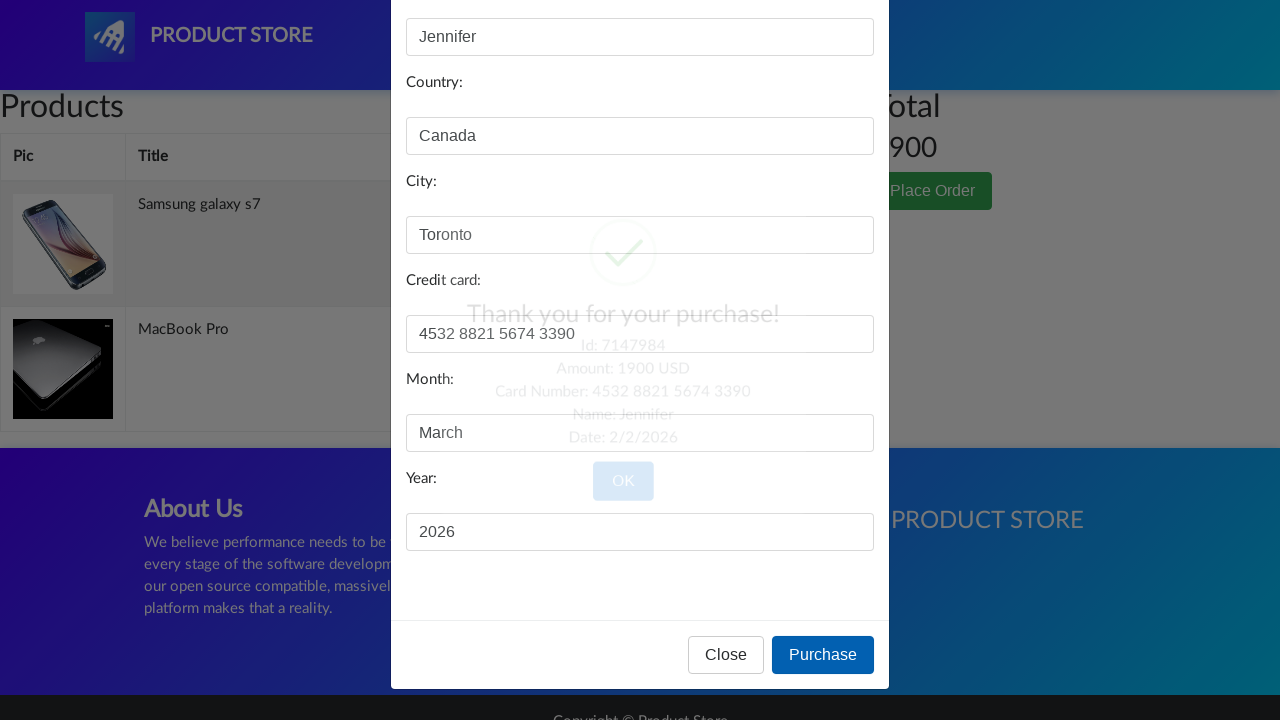

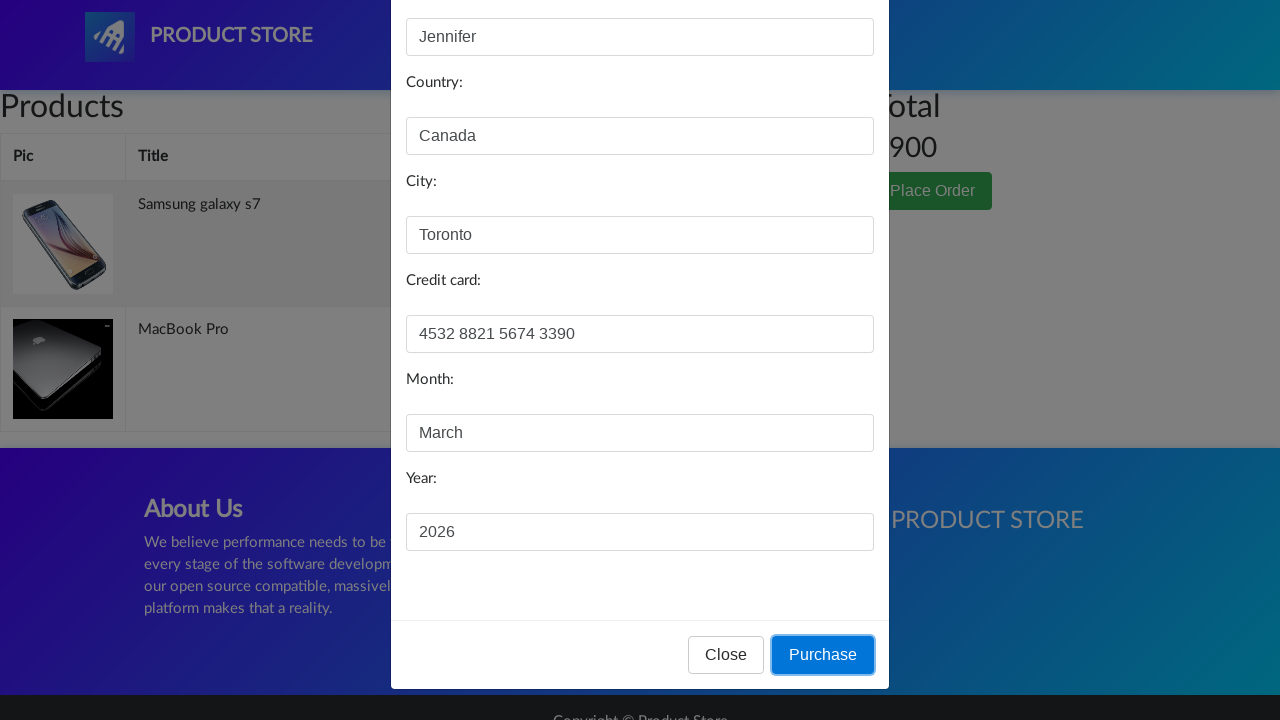